Checks if the Blog navigation link is clickable and visible on the page

Starting URL: https://webdriver.io

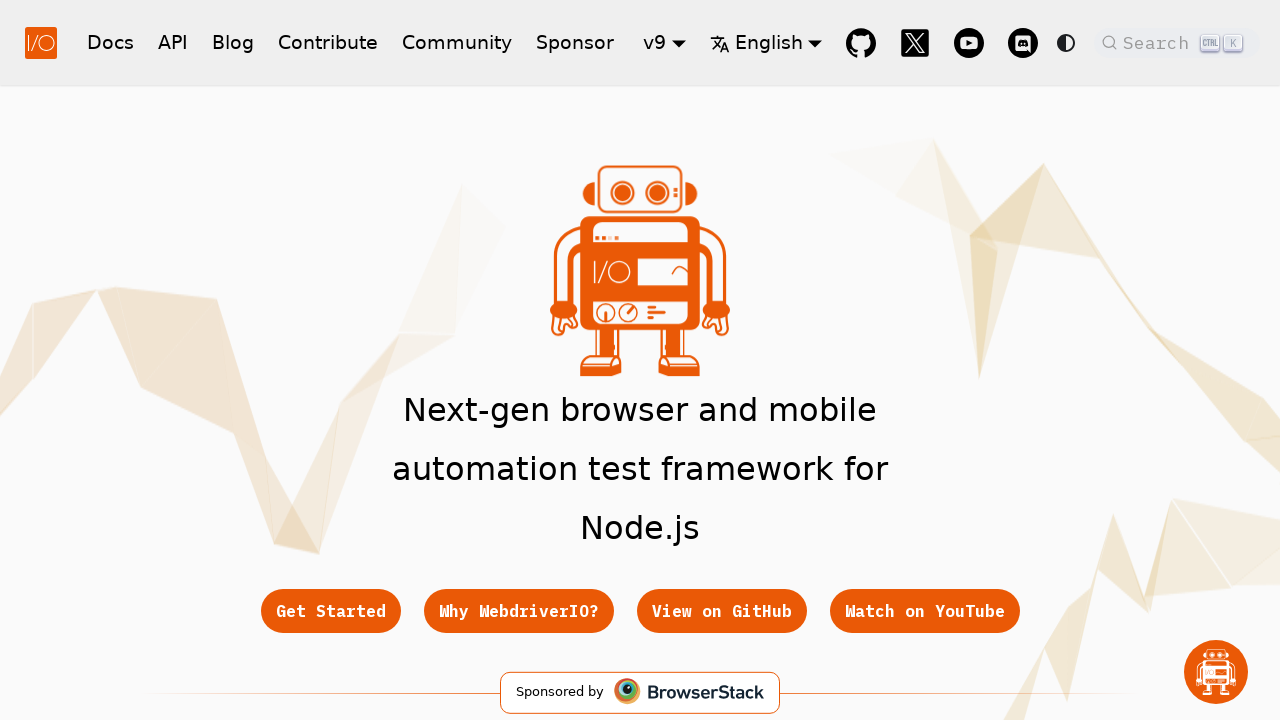

Navigated to https://webdriver.io
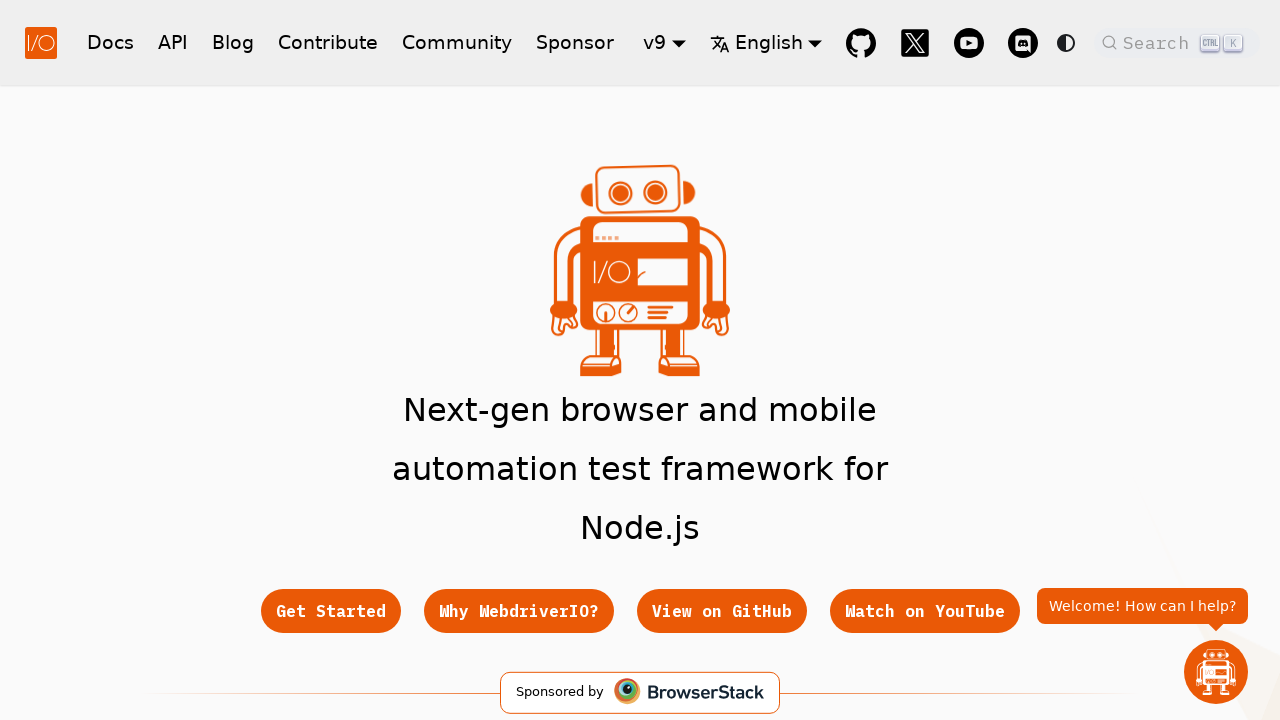

Located Blog navigation link element
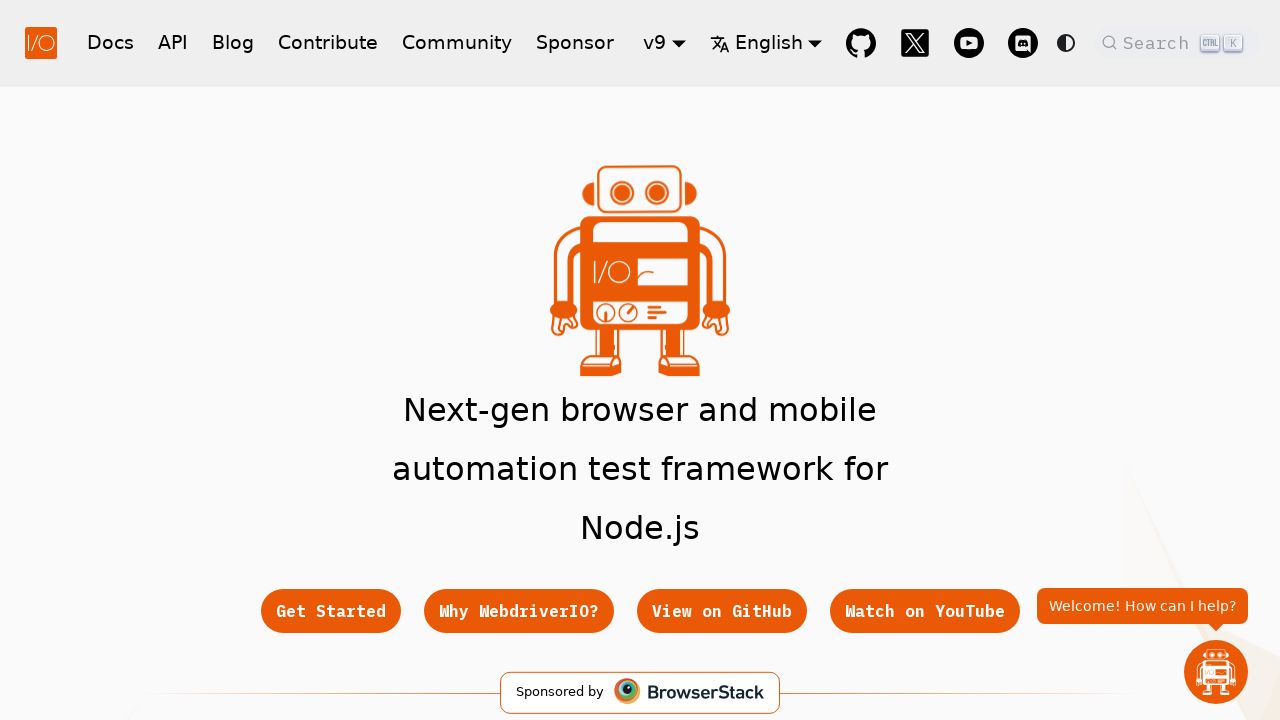

Checked if Blog link is visible
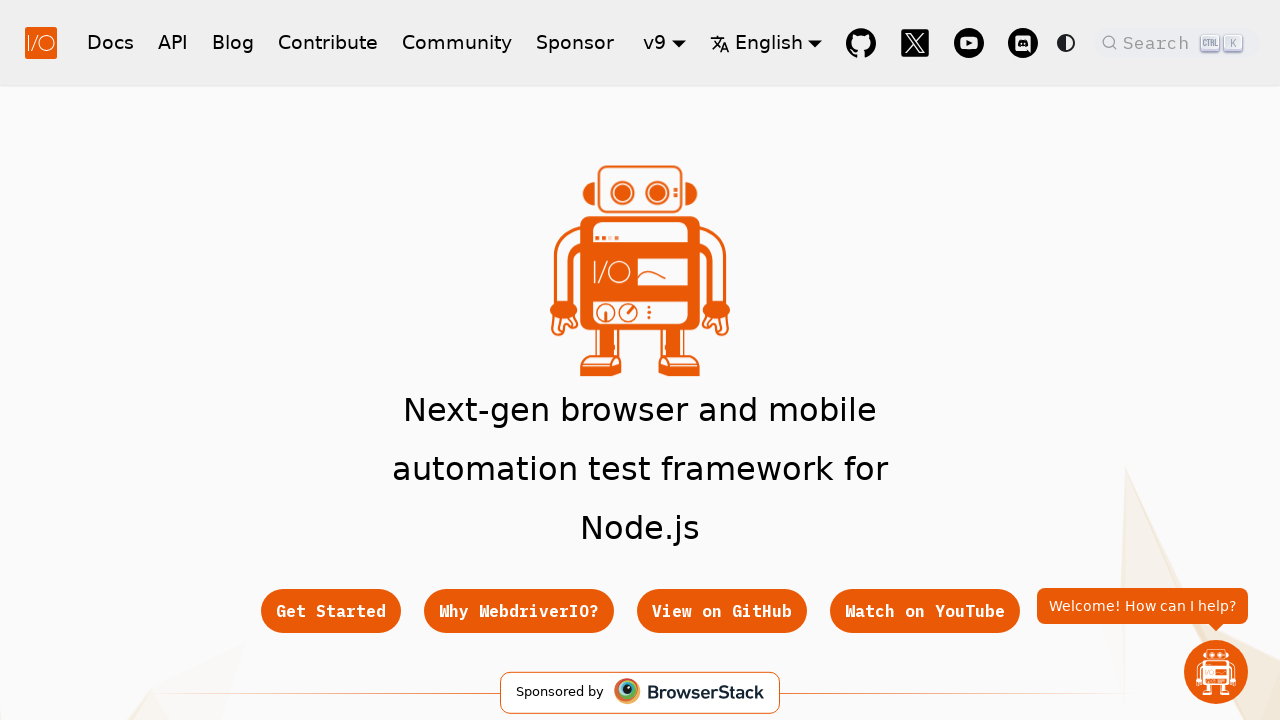

Checked if Blog link is enabled/clickable
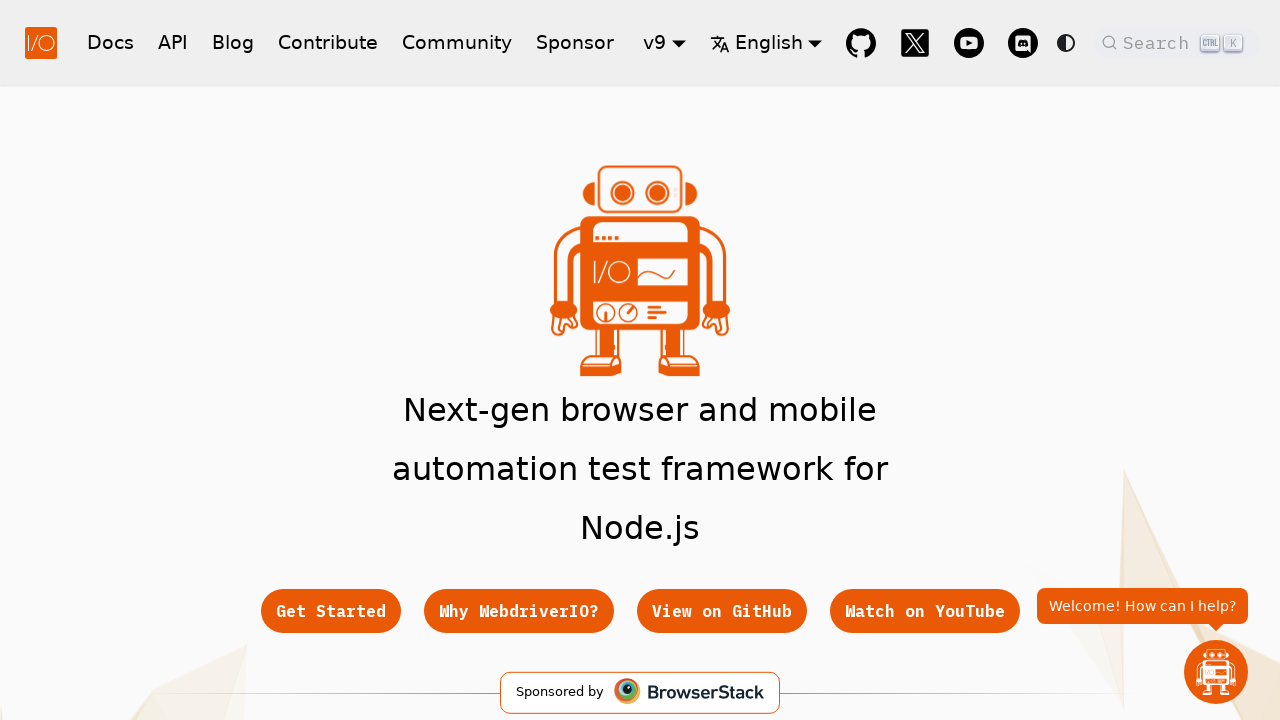

Blog link visibility status: True
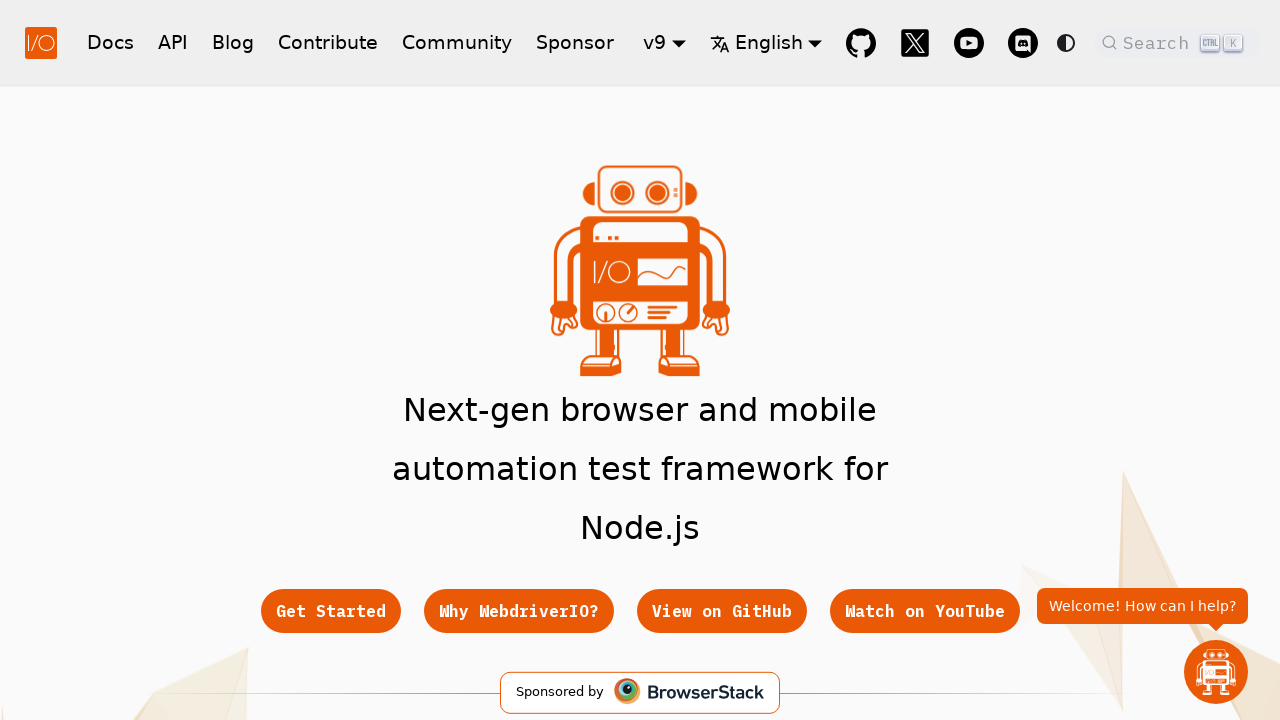

Blog link enabled/clickable status: True
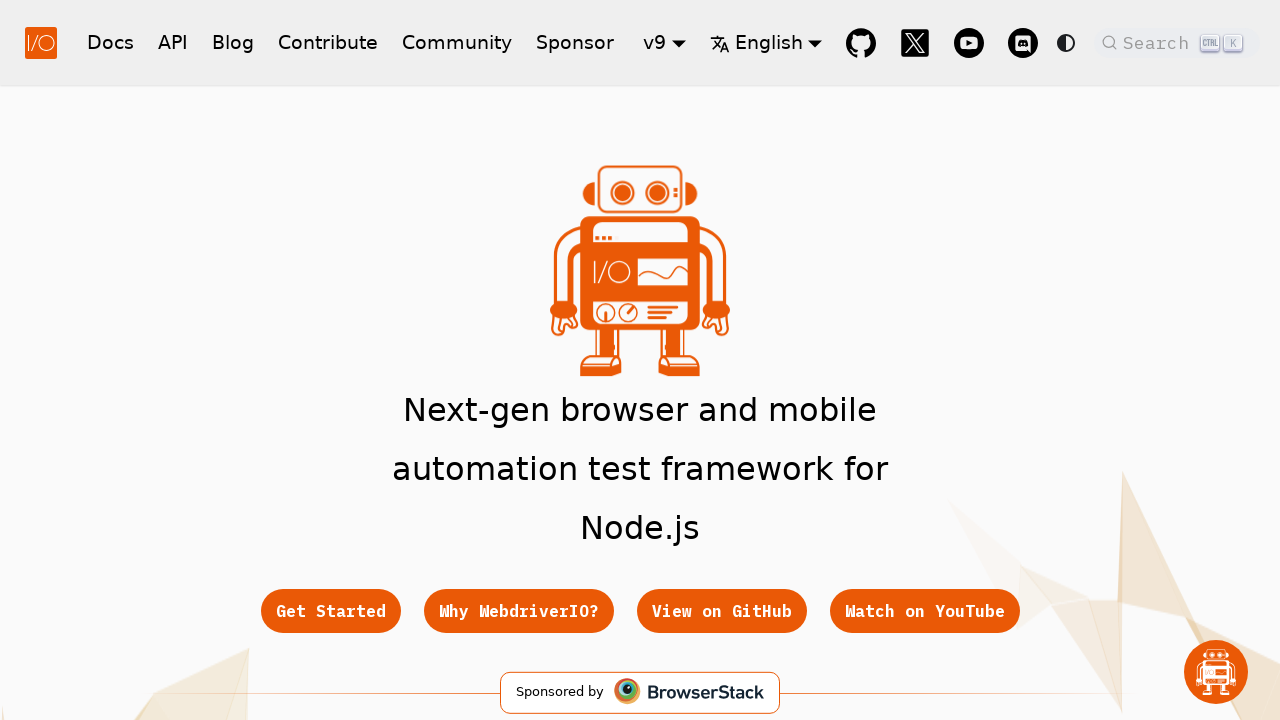

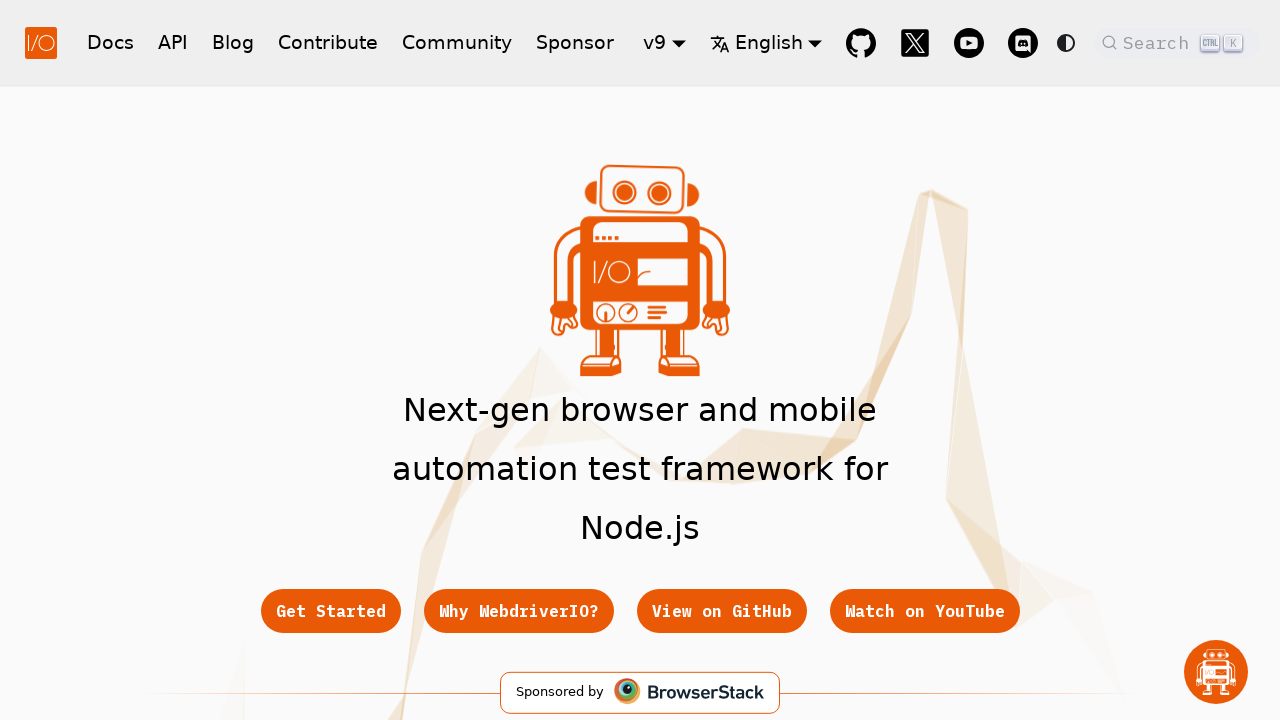